Tests clearing completed tasks when viewing active filter

Starting URL: https://todomvc4tasj.herokuapp.com/#/active

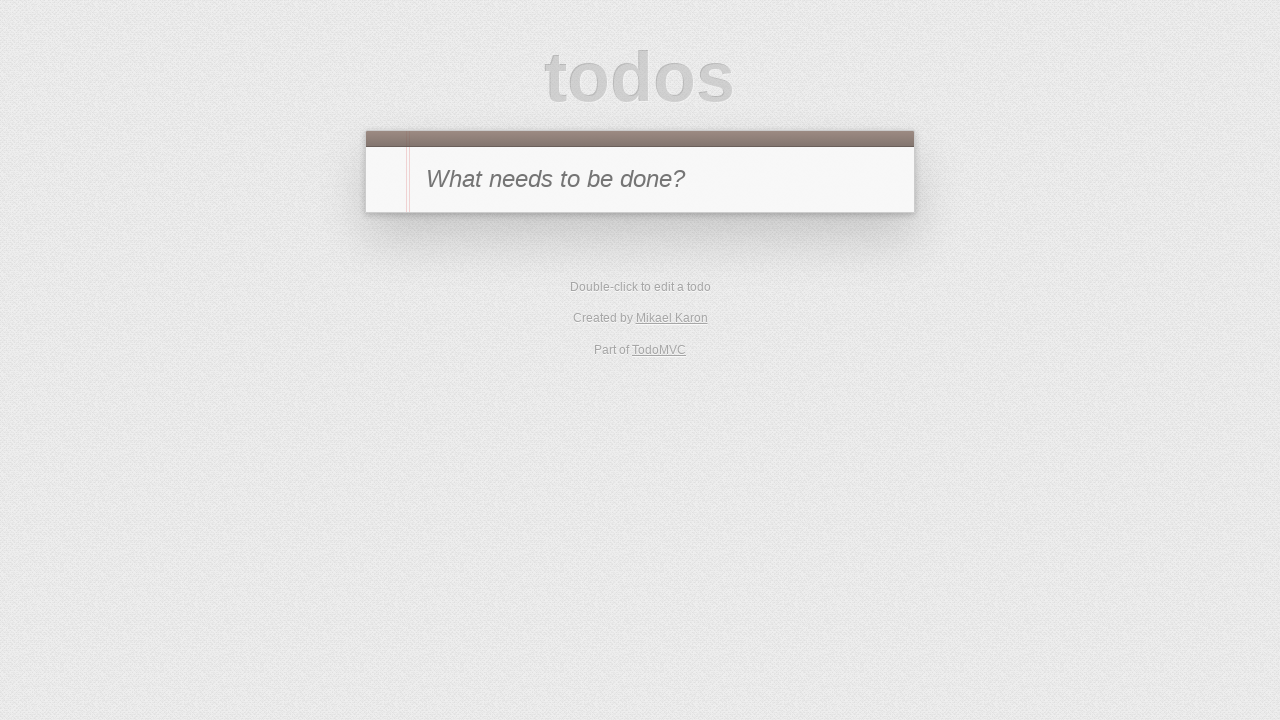

Added mixed tasks (one active, one completed) via localStorage
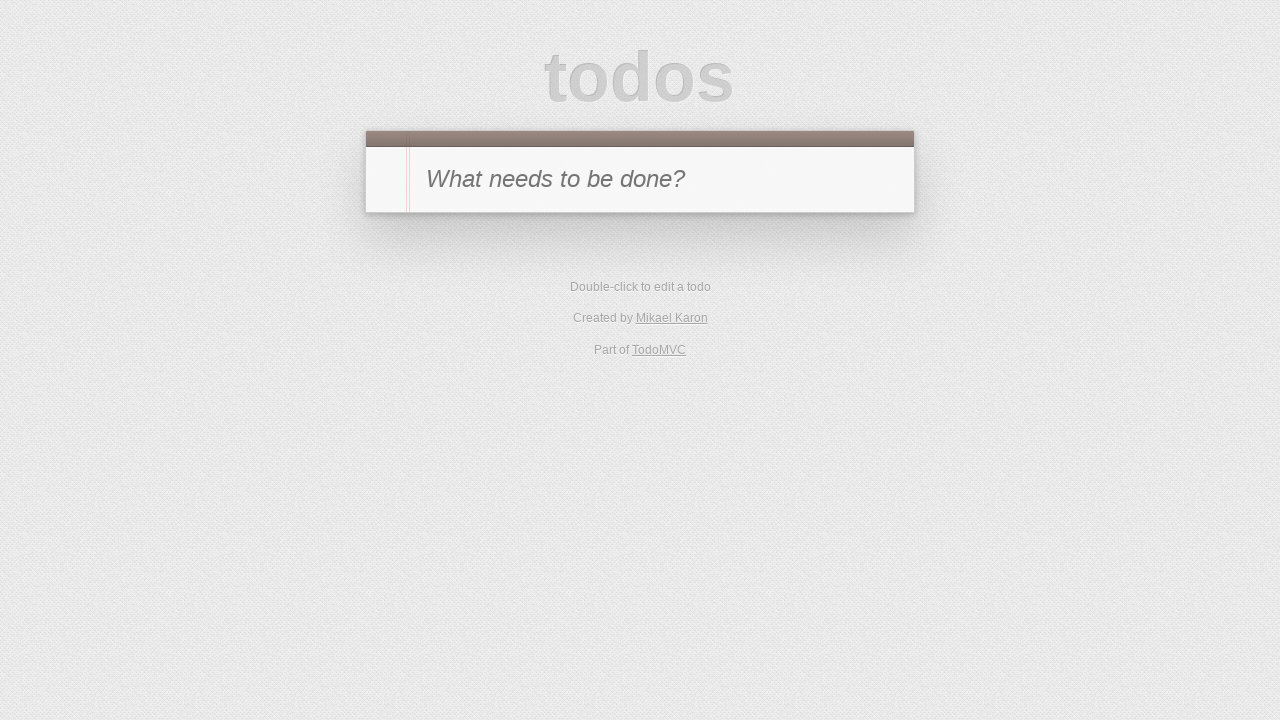

Reloaded page to apply localStorage tasks
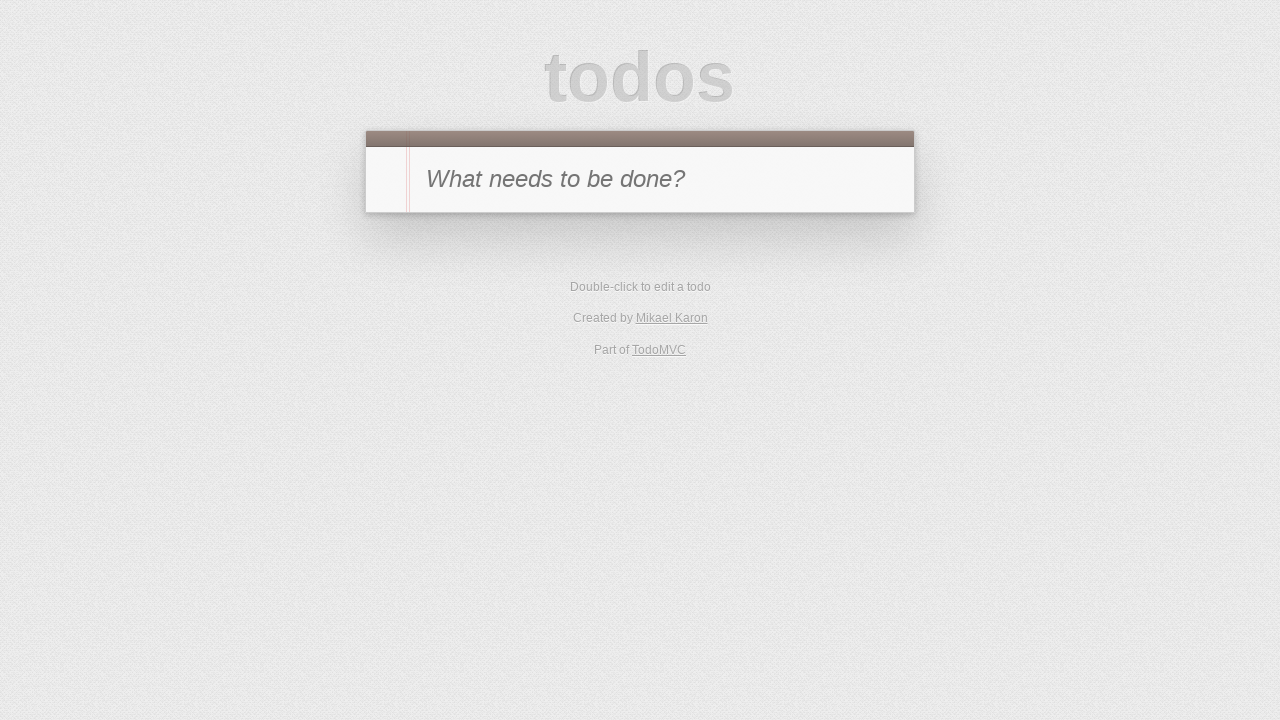

Navigated to Active filter view at (613, 292) on a:has-text("Active")
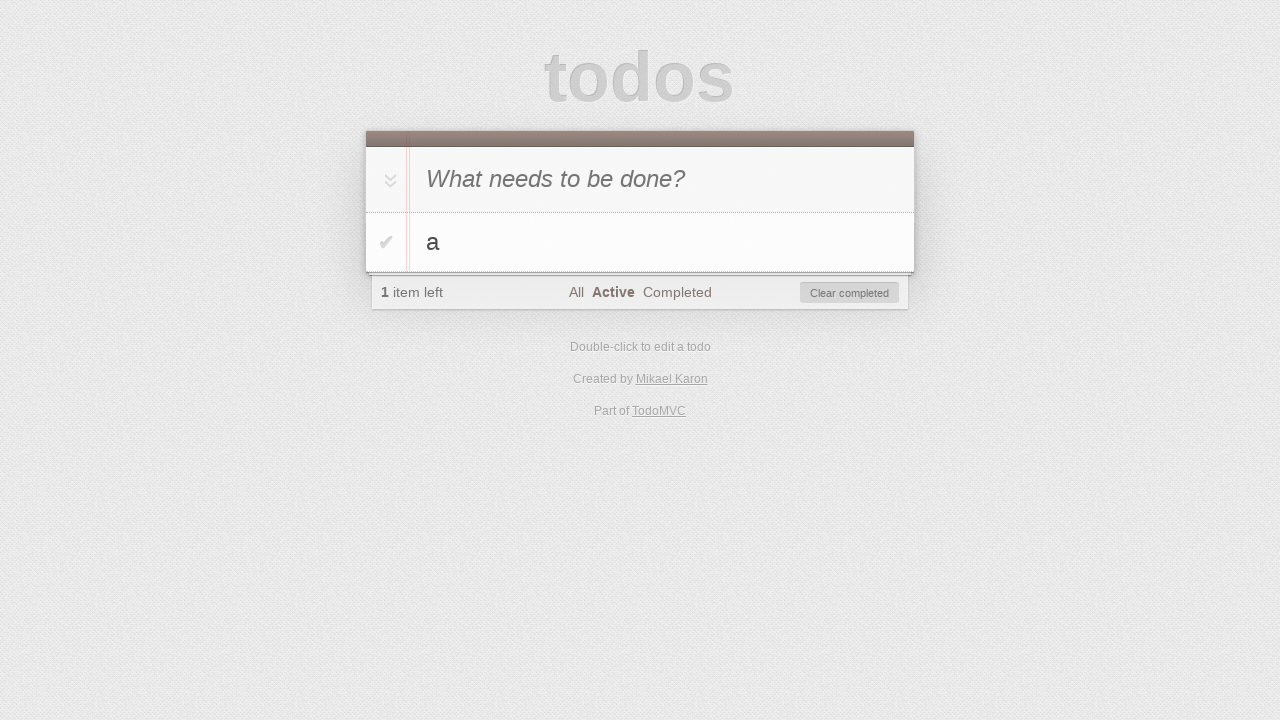

Clicked Clear completed button to remove completed tasks at (850, 293) on #clear-completed
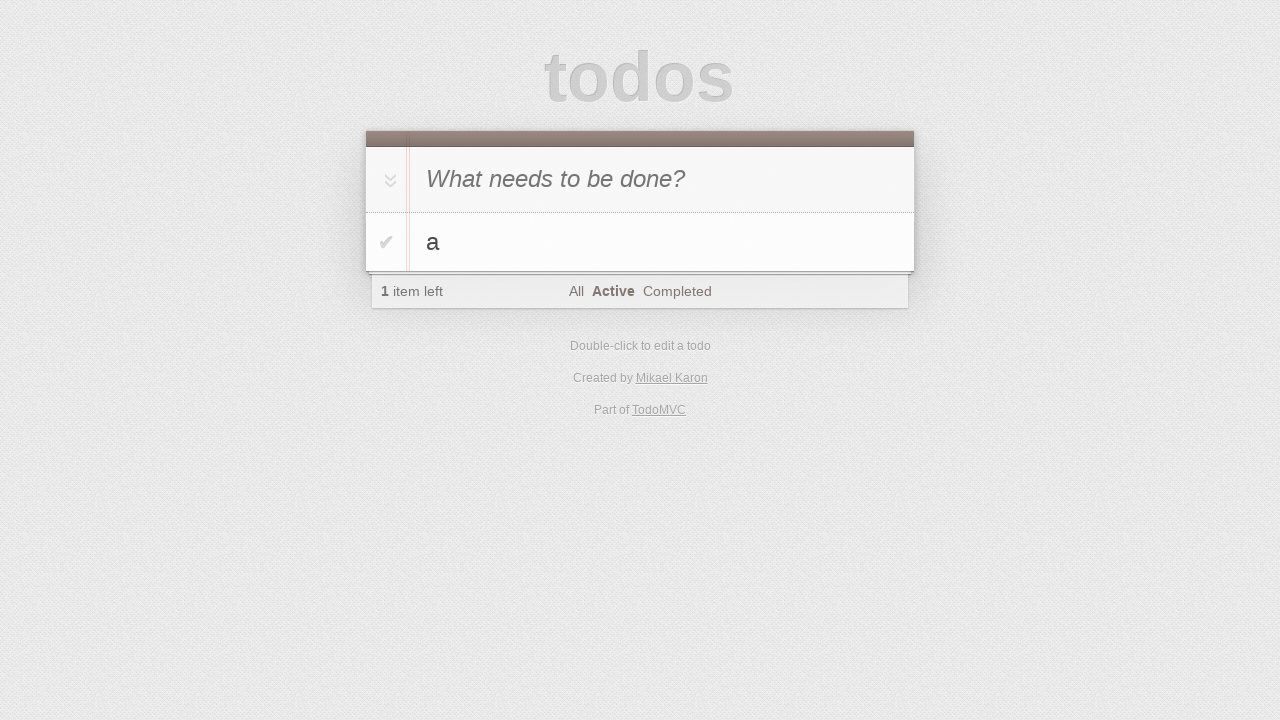

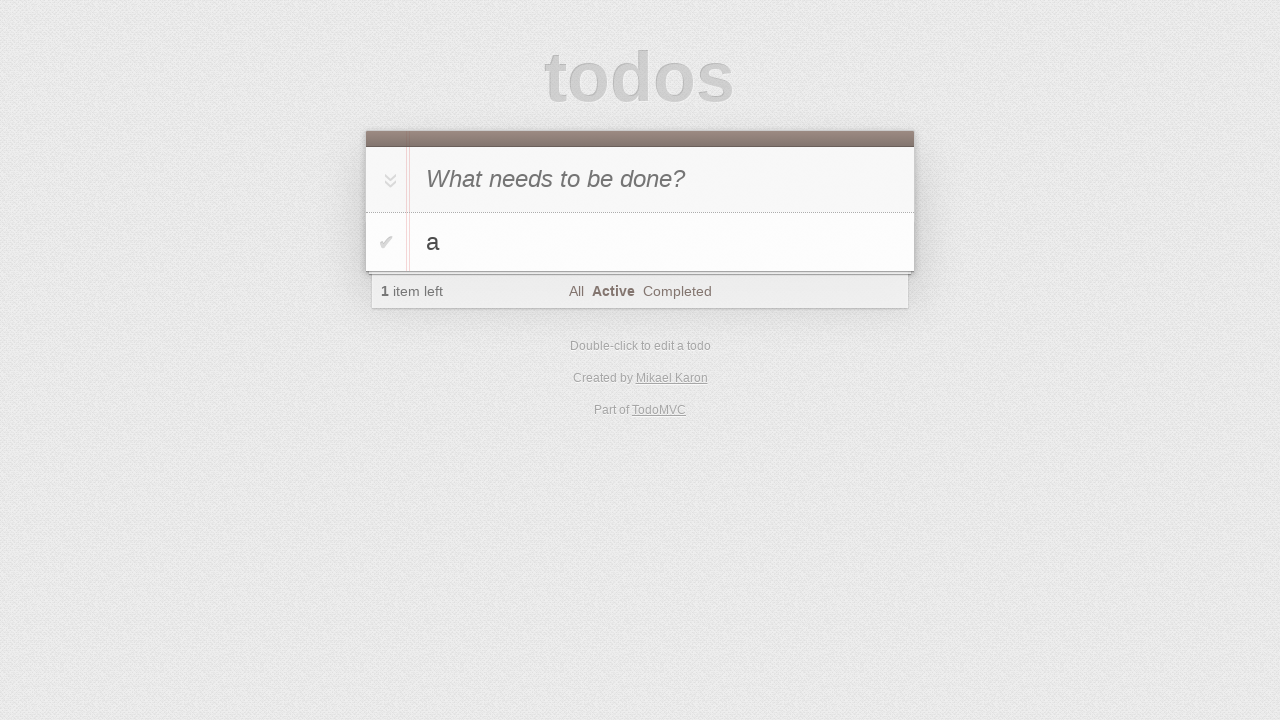